Tests horizontal scrolling functionality by scrolling right on a dashboard page using JavaScript execution

Starting URL: https://dashboards.handmadeinteractive.com/jasonlove/

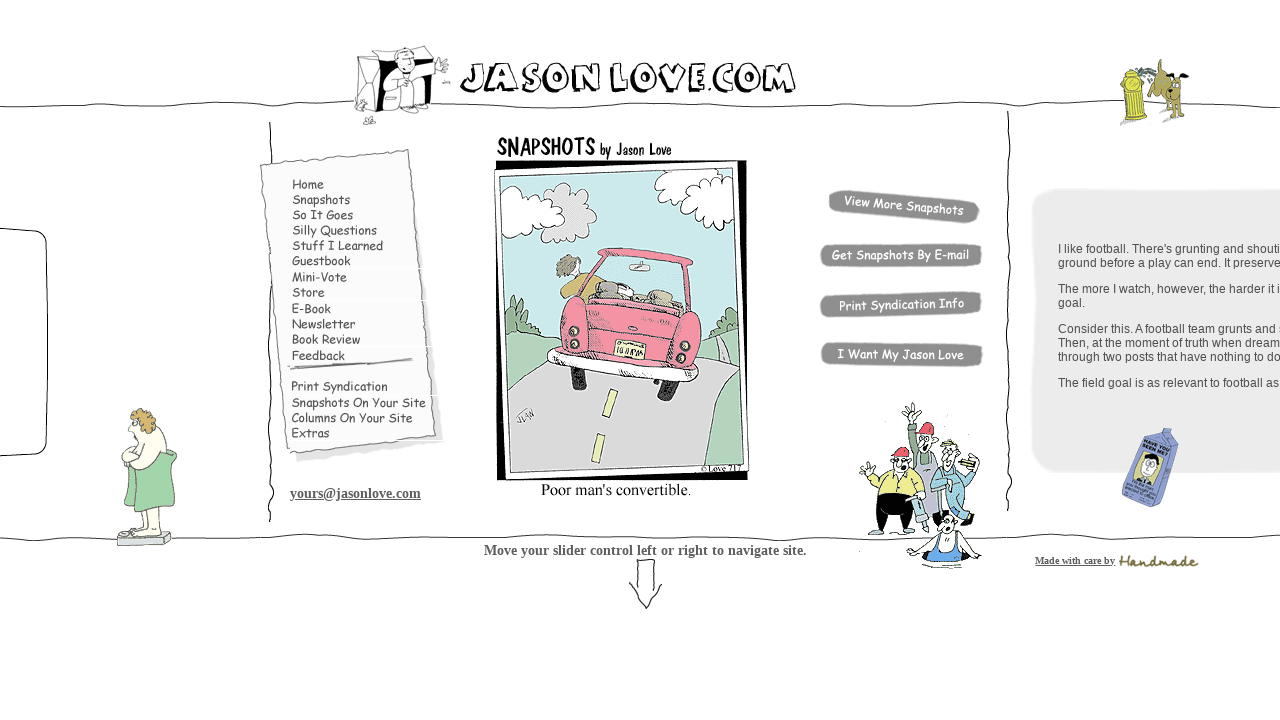

Scrolled right 5000 pixels horizontally on dashboard
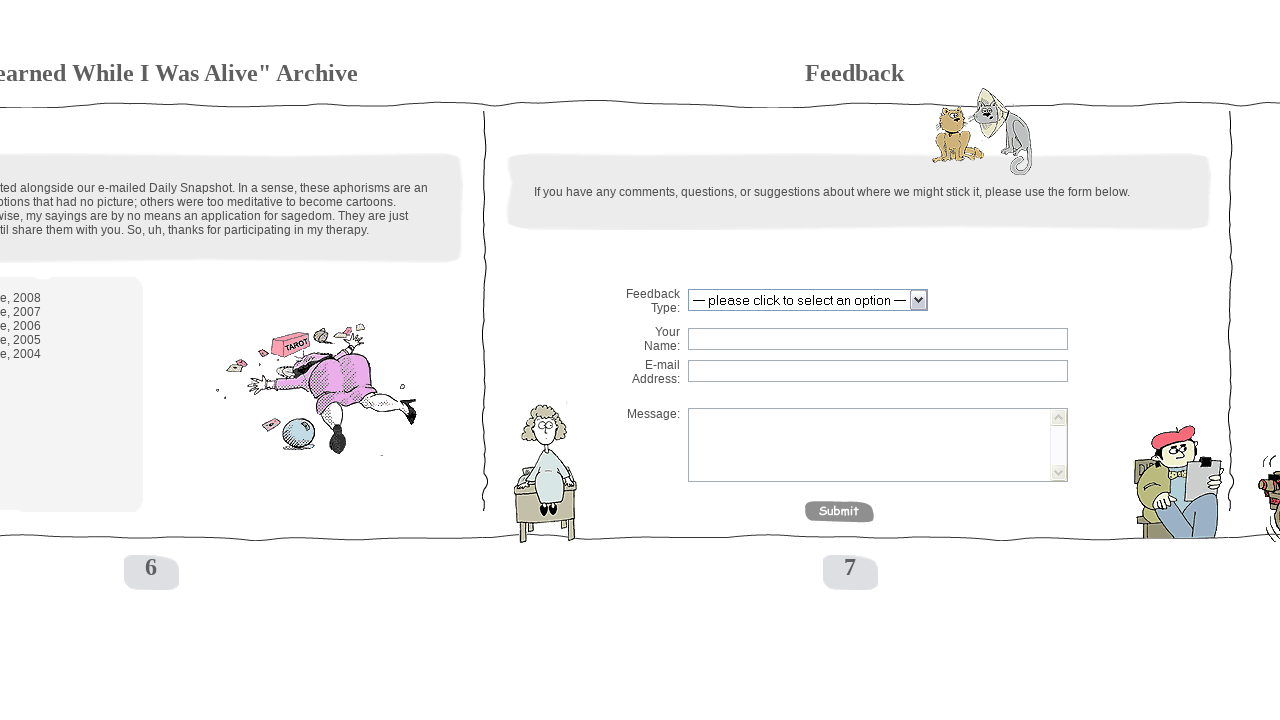

Scrolled right another 5000 pixels horizontally
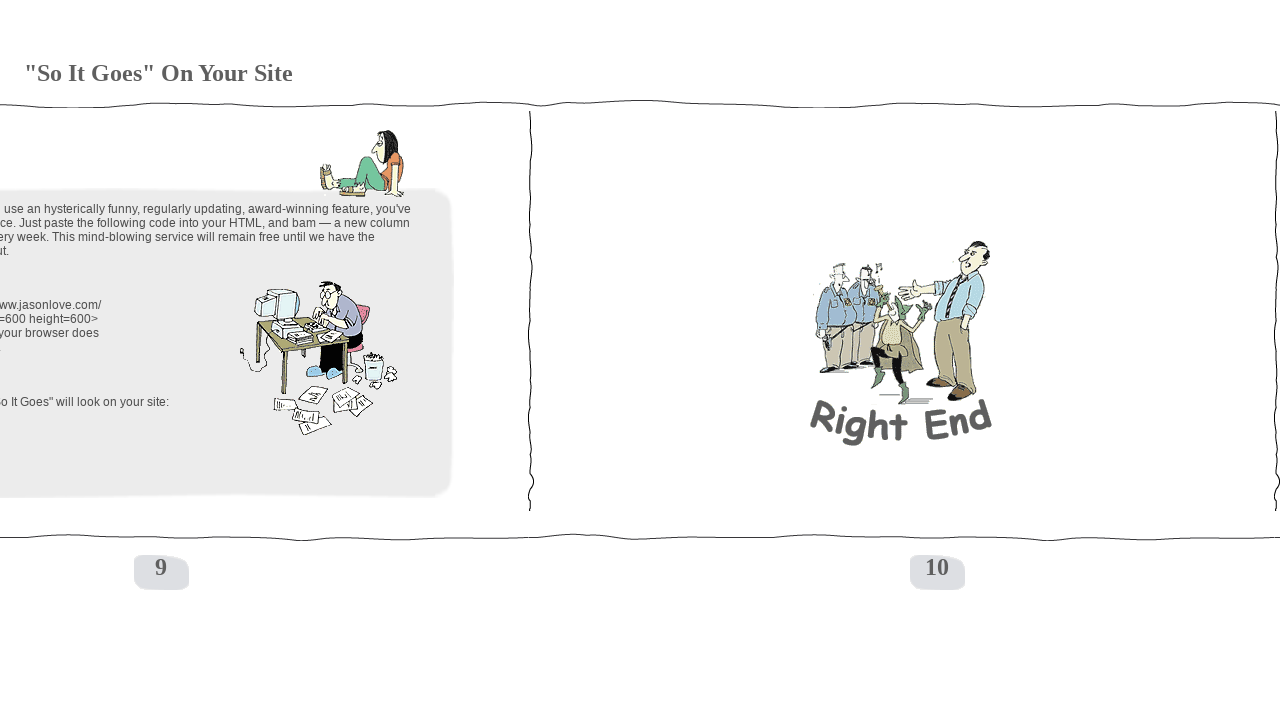

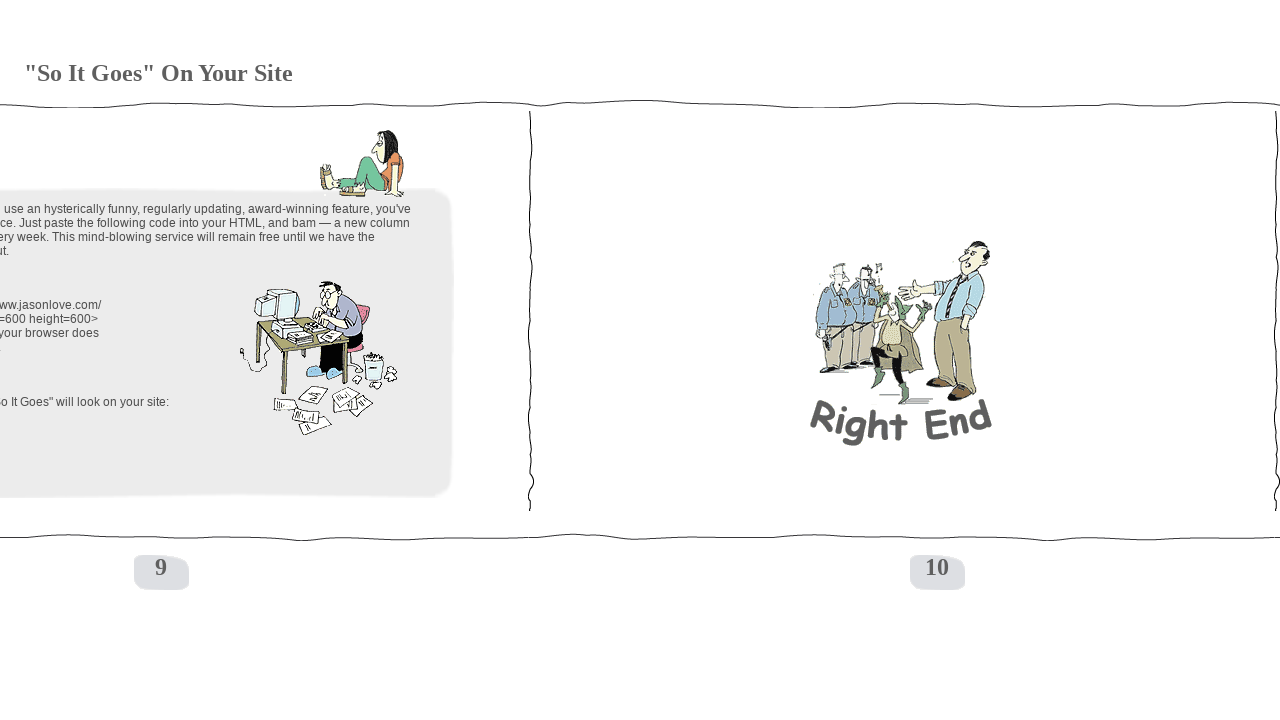